Tests AJAX functionality by clicking a button that triggers an asynchronous request and waiting for the success message to appear

Starting URL: http://uitestingplayground.com/ajax

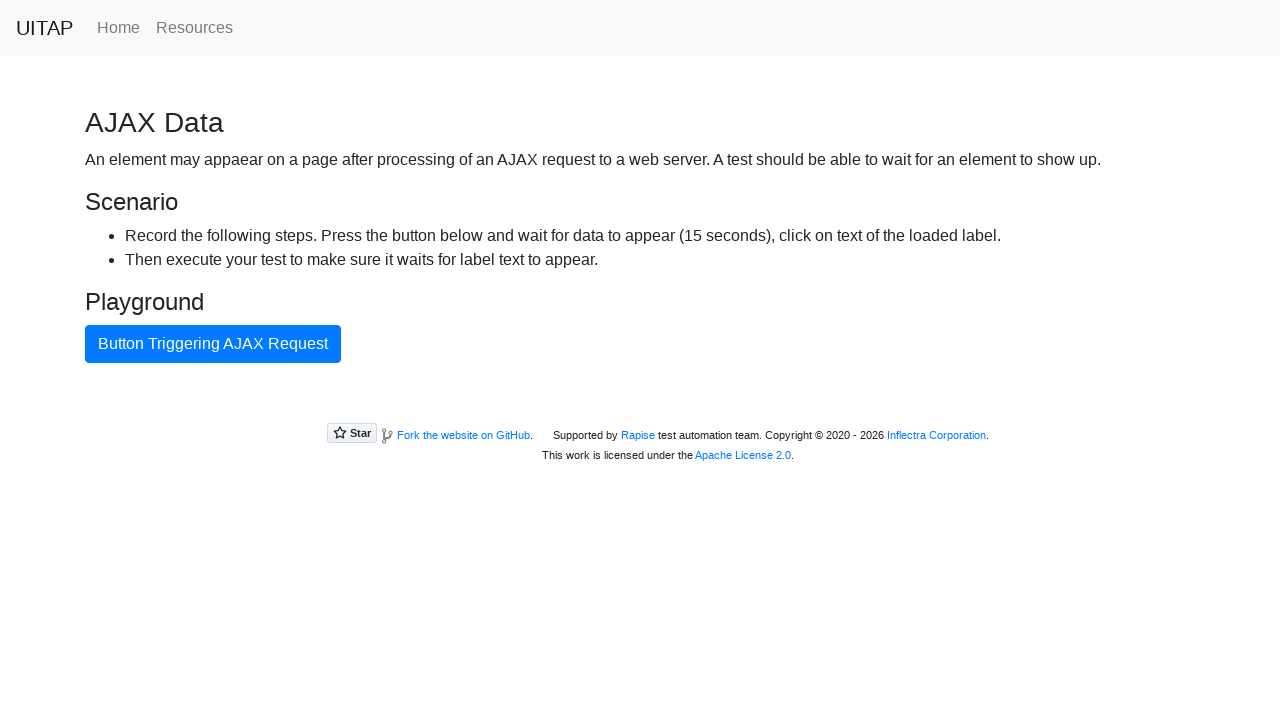

Clicked AJAX button to trigger asynchronous request at (213, 344) on #ajaxButton
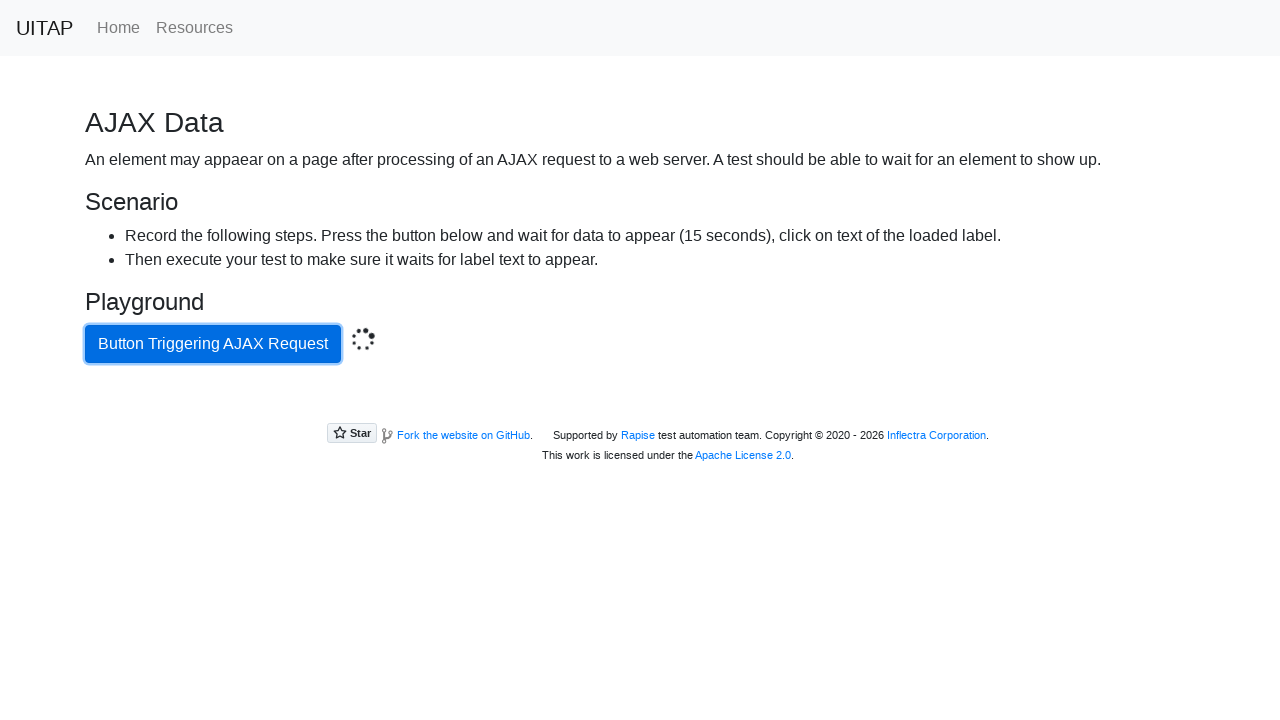

Success message appeared after AJAX response
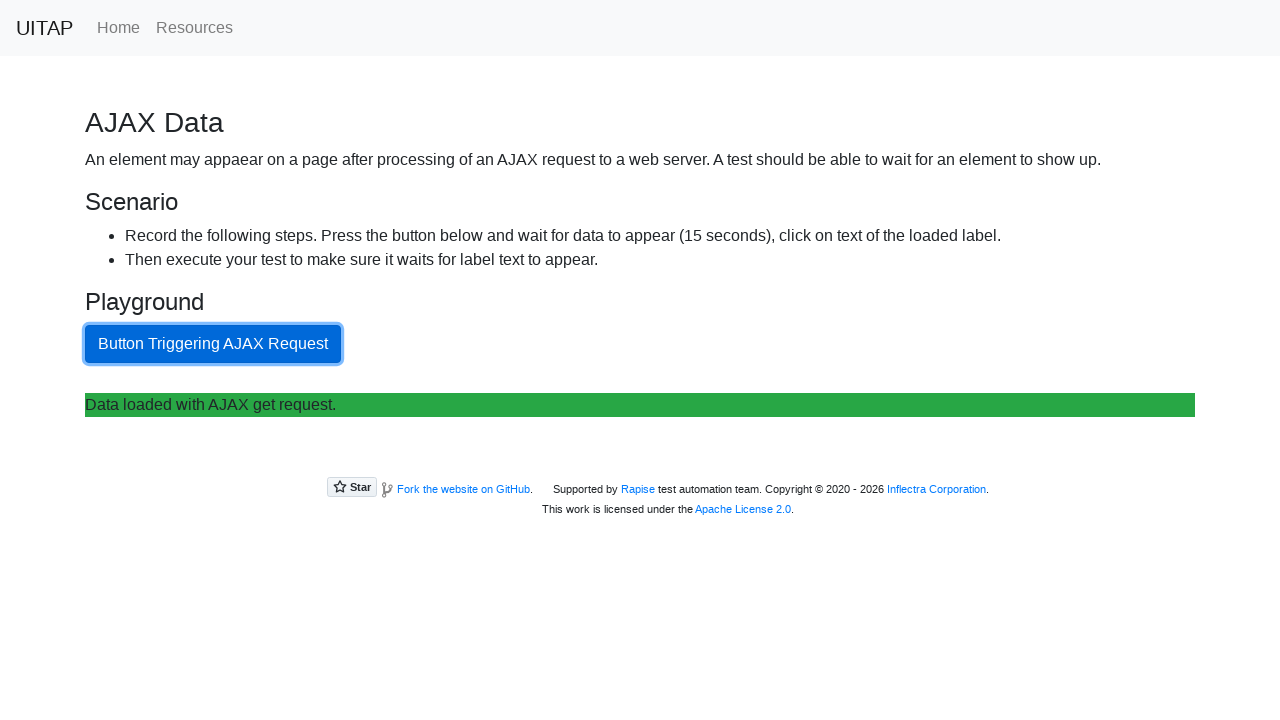

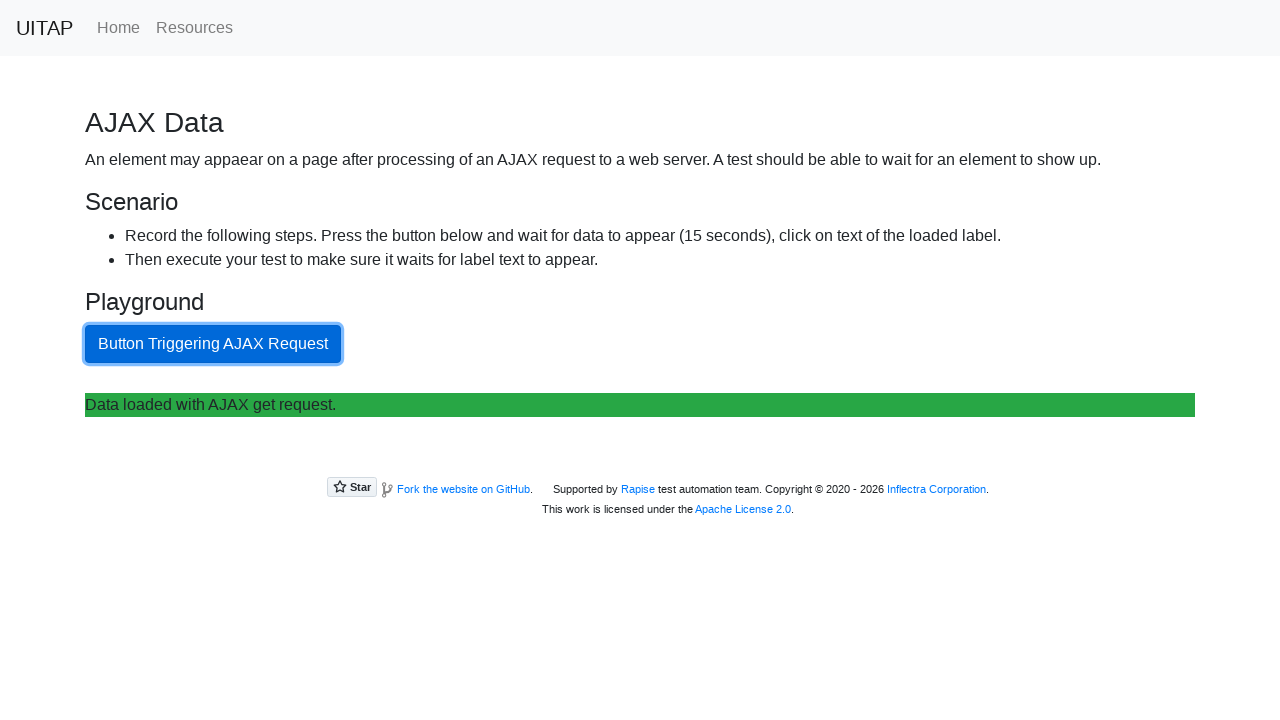